Demonstrates browser window positioning by getting the default window position and then setting a new position with specific x,y coordinates.

Starting URL: https://vctcpune.com/selenium/practice.html

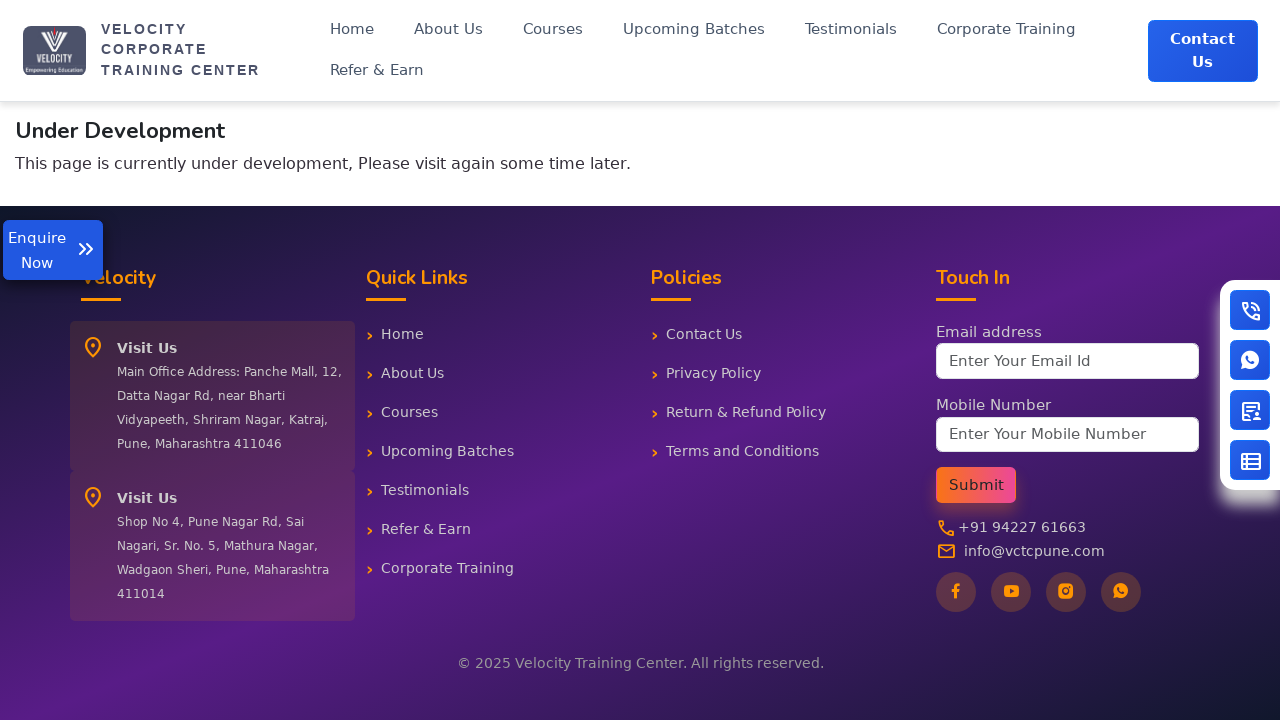

Retrieved current viewport size
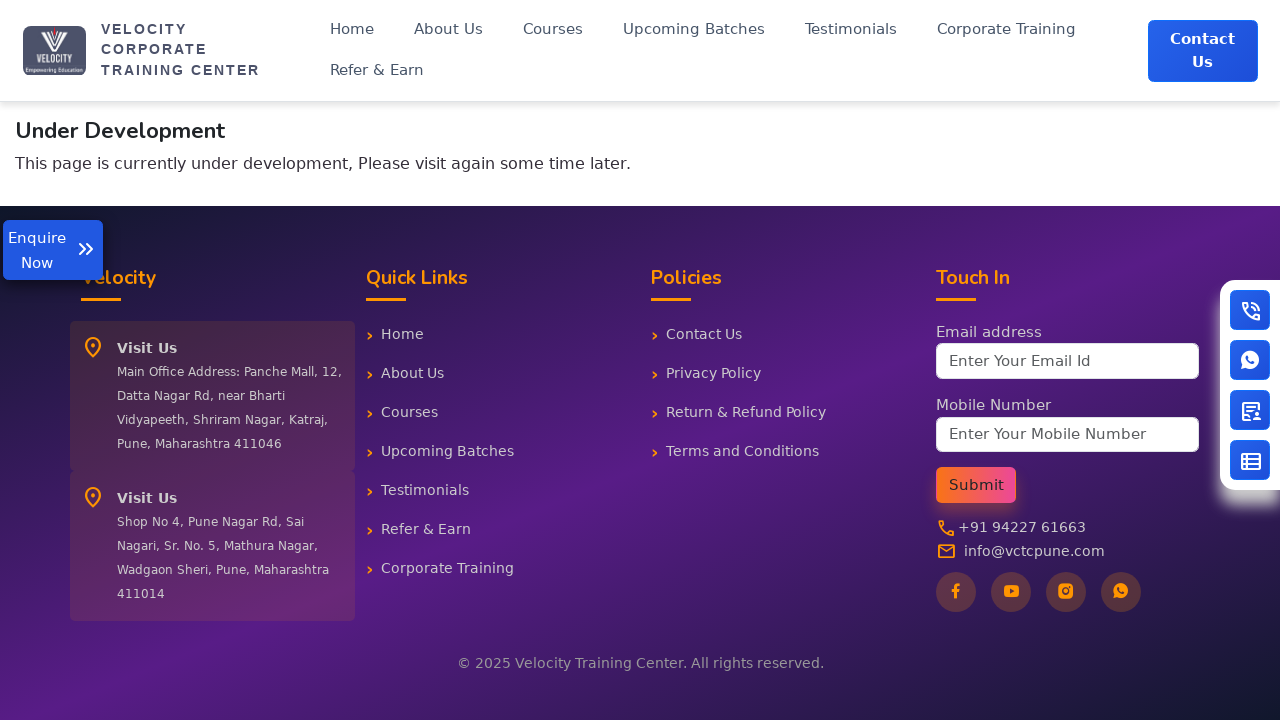

Set new viewport size to 800x600 pixels
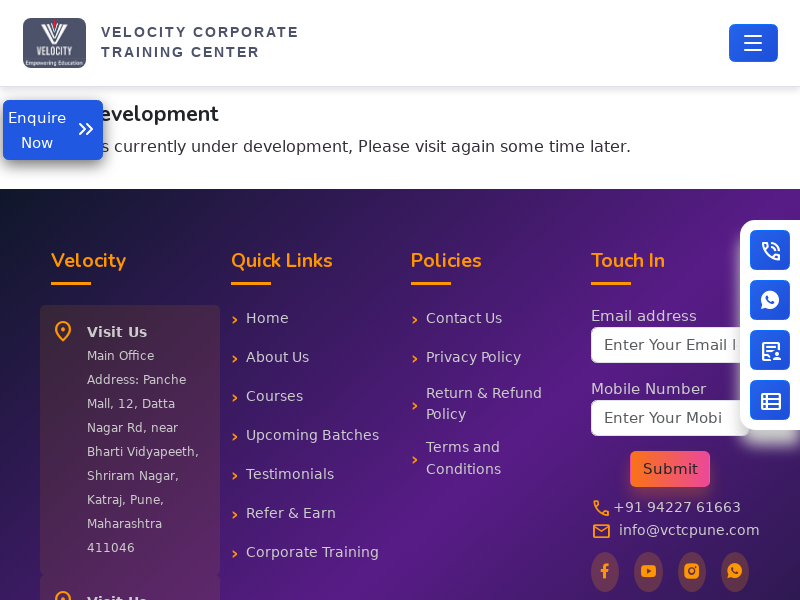

Waited 1000ms to observe viewport change
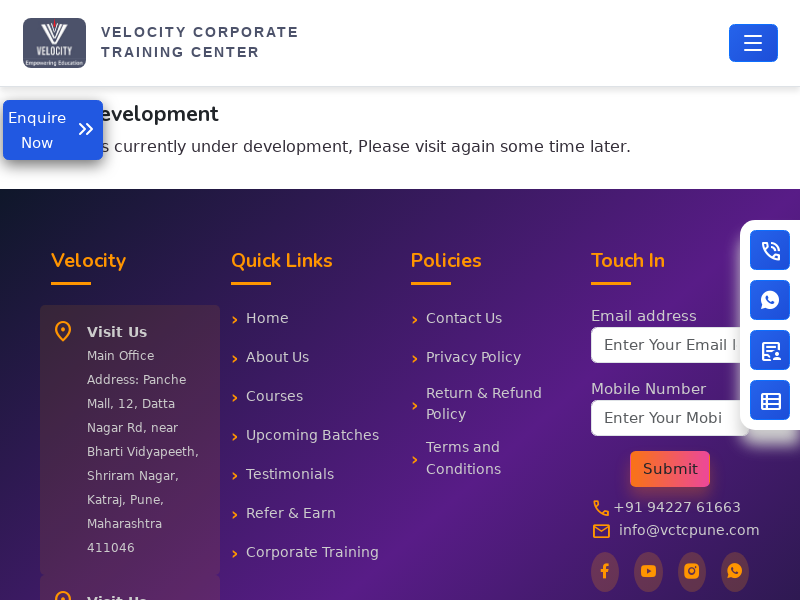

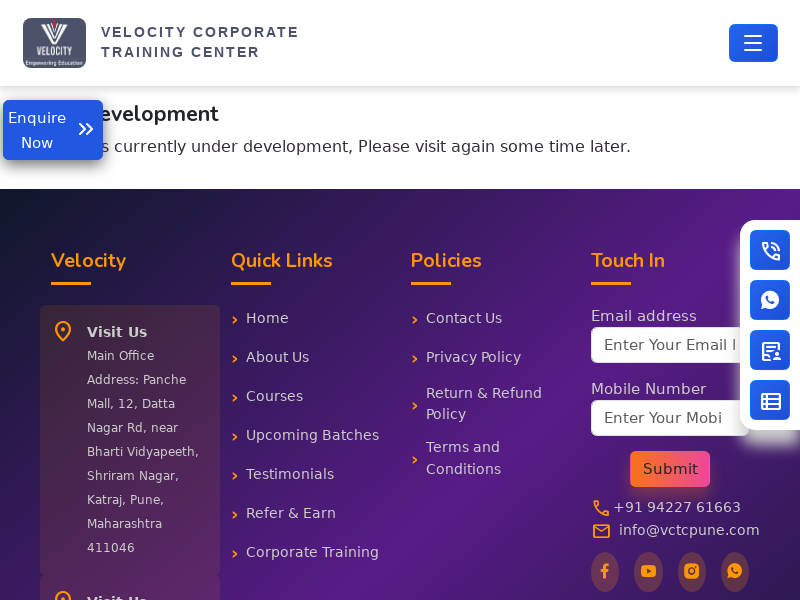